Tests alert dialog interaction by clicking to trigger a prompt alert, entering text, and accepting it

Starting URL: http://demo.automationtesting.in/Alerts.html

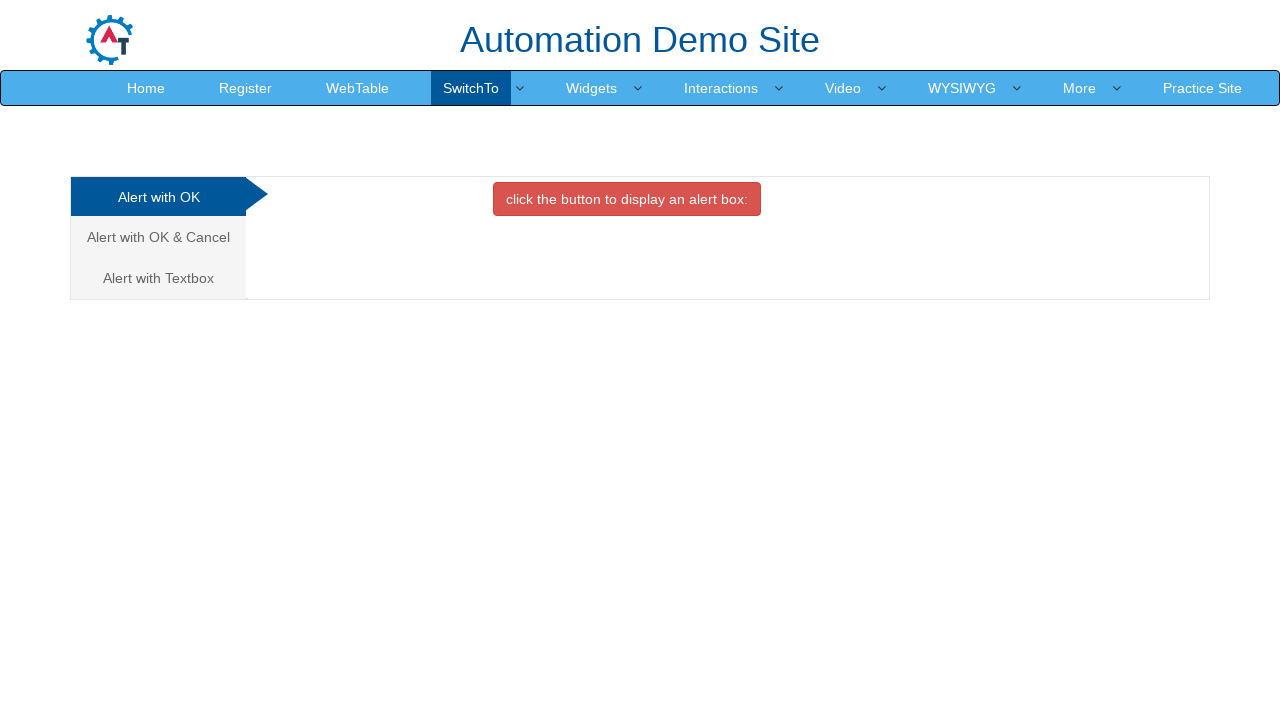

Clicked on the third alert tab for prompt alert at (158, 278) on (//a[@class='analystic'])[3]
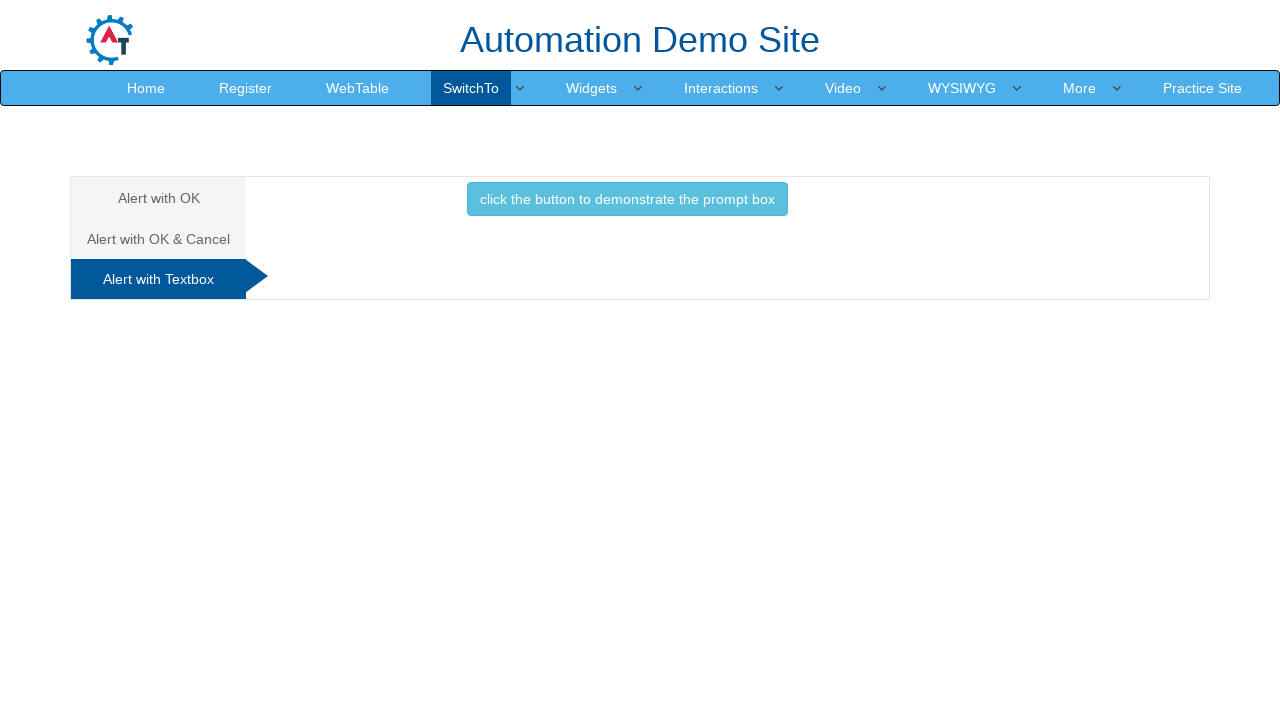

Clicked button to trigger the prompt alert at (627, 199) on xpath=//button[@class='btn btn-info']
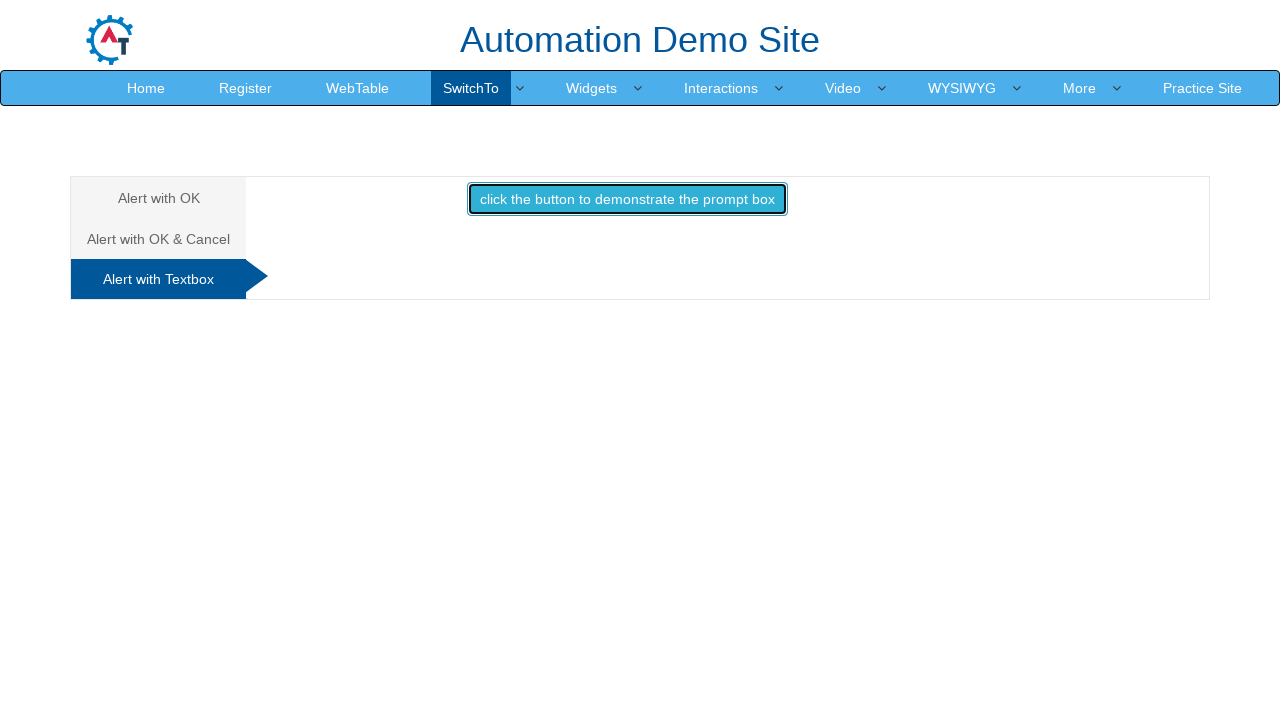

Accepted prompt alert and entered text 'Rohan'
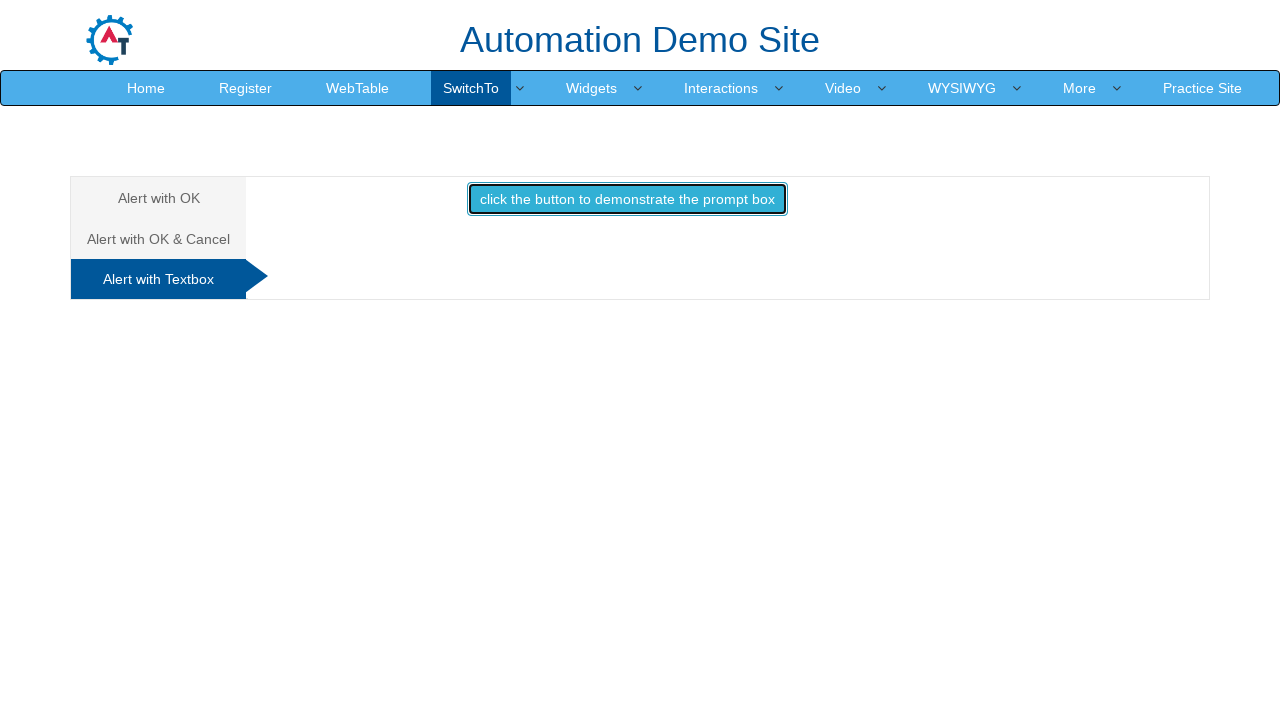

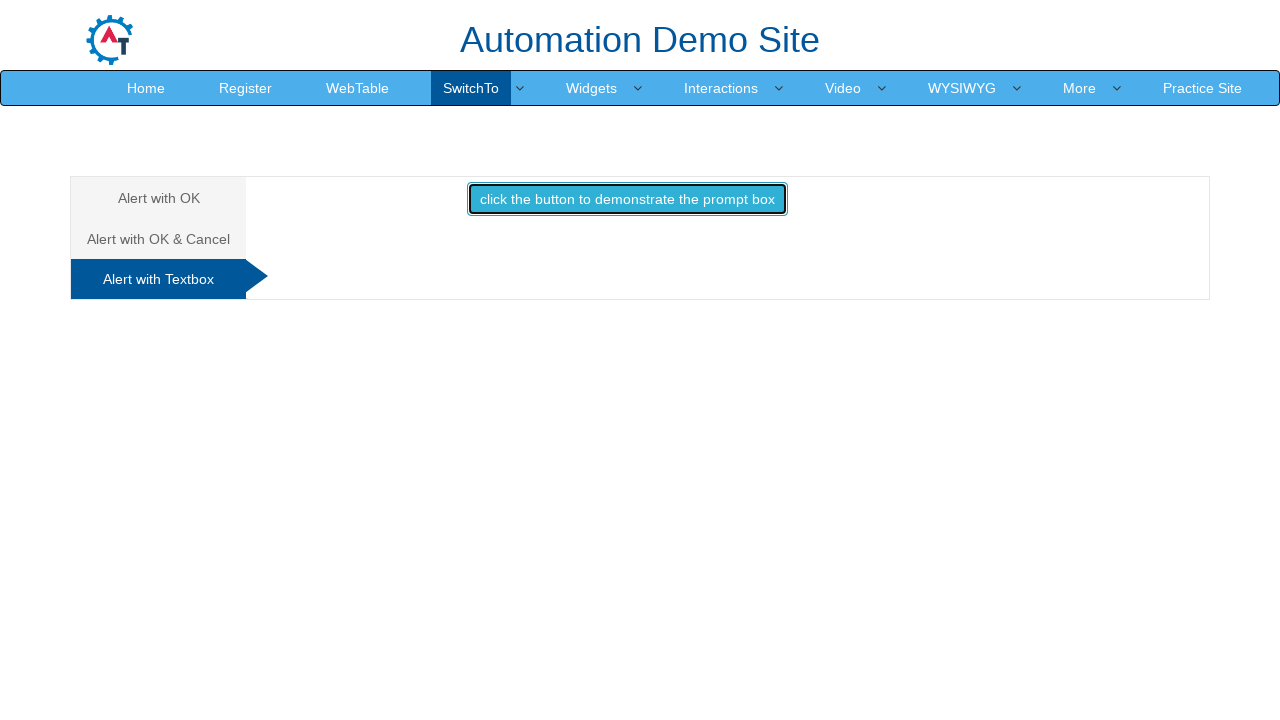